Tests window handling by clicking a link that opens a new window, then switching to the new window and verifying the page loaded correctly.

Starting URL: http://the-internet.herokuapp.com/windows

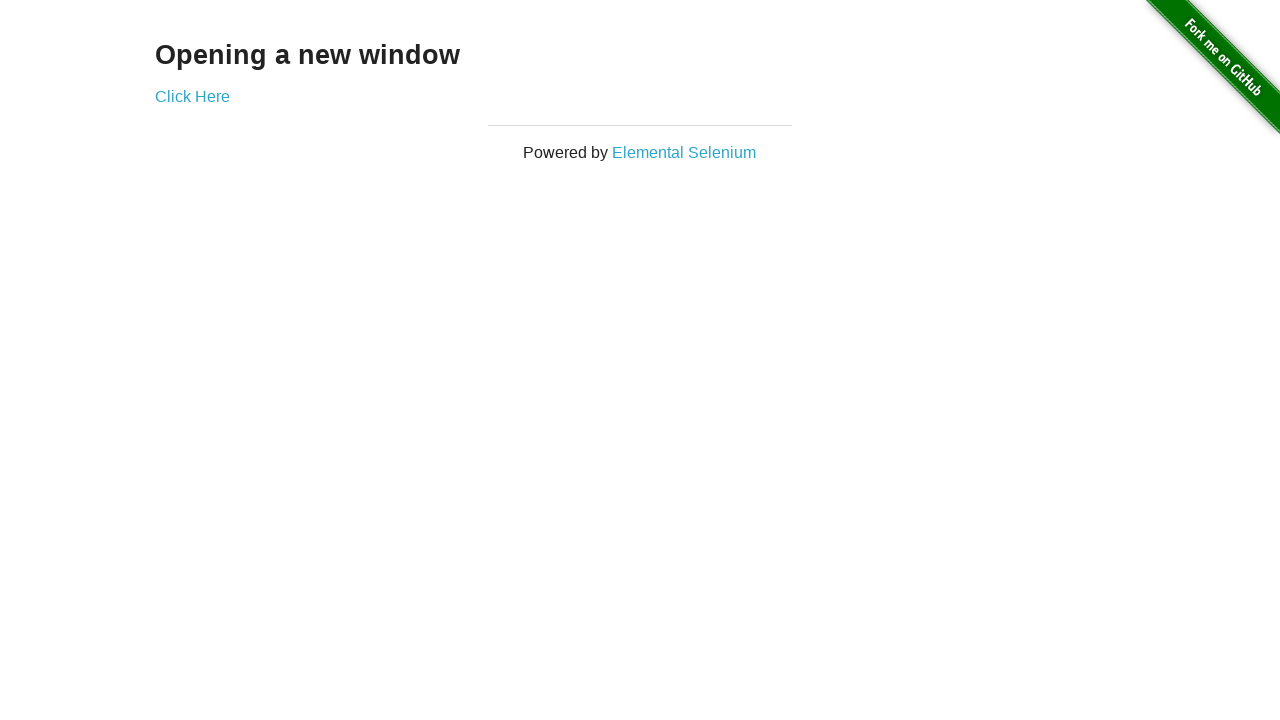

Verified initial page title is 'The Internet'
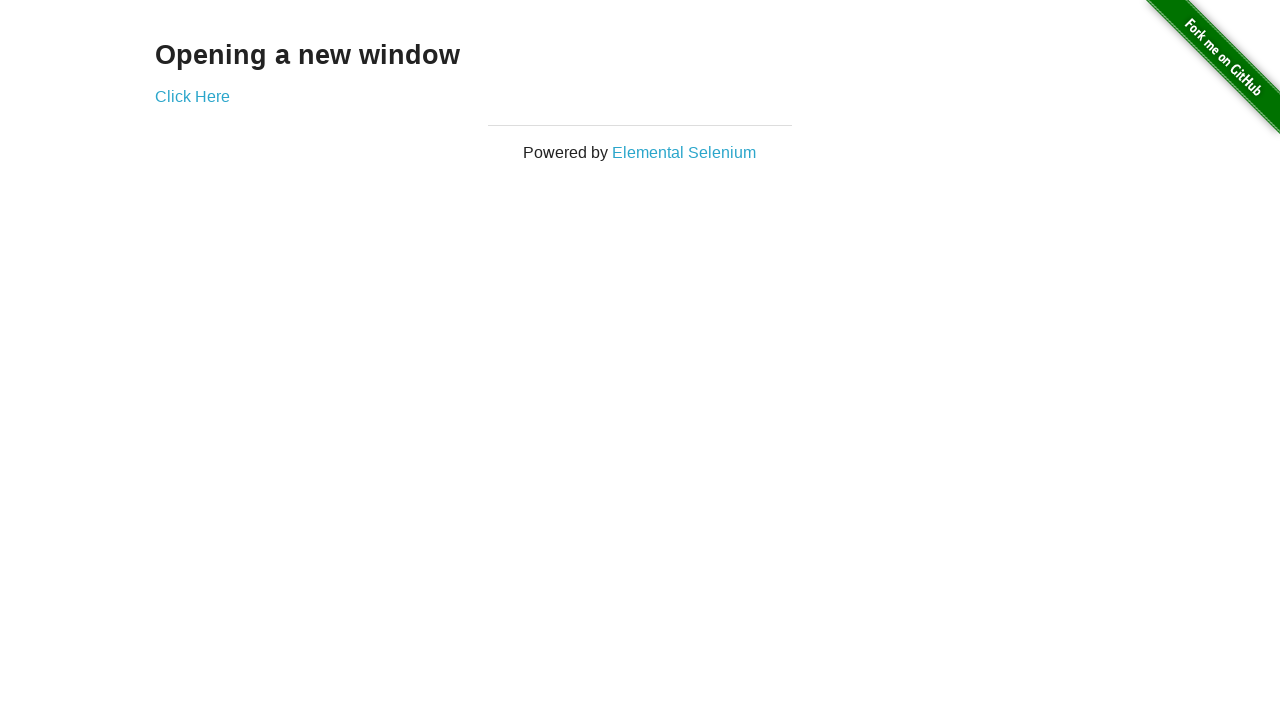

Clicked 'Click Here' link to open new window at (192, 96) on xpath=//a[contains(text(),'Click Here')]
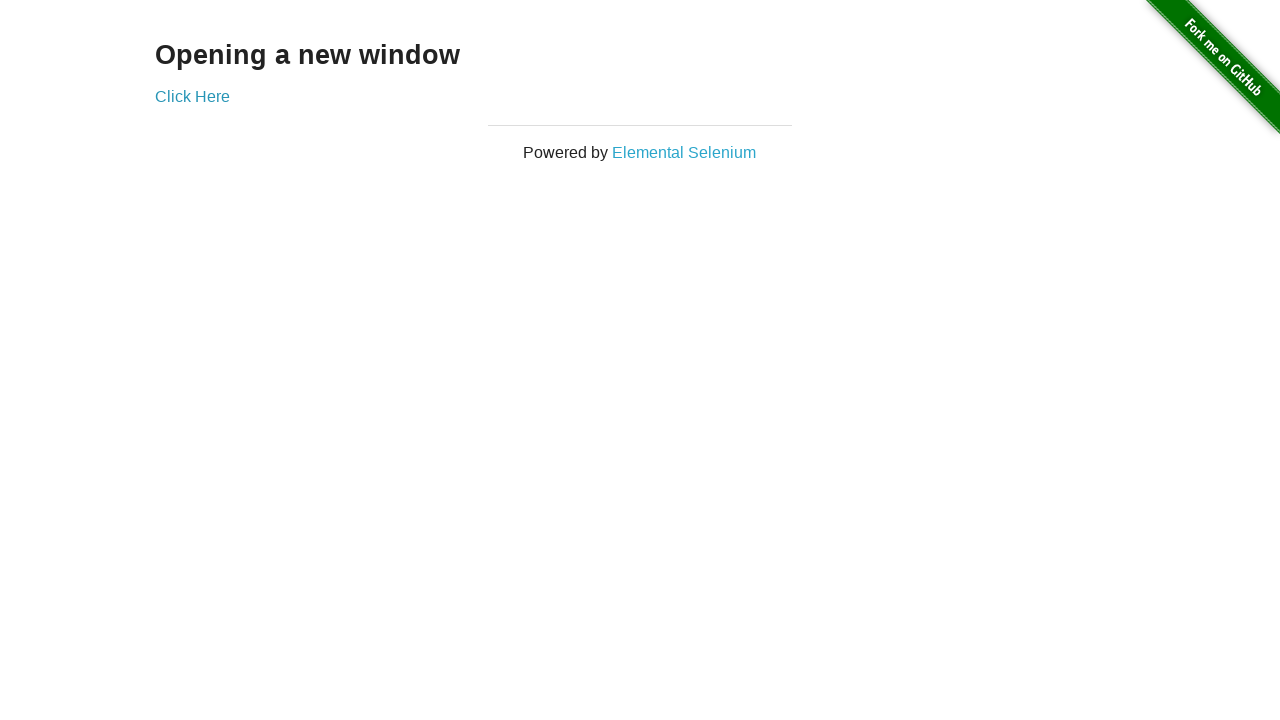

Captured new page object from opened window
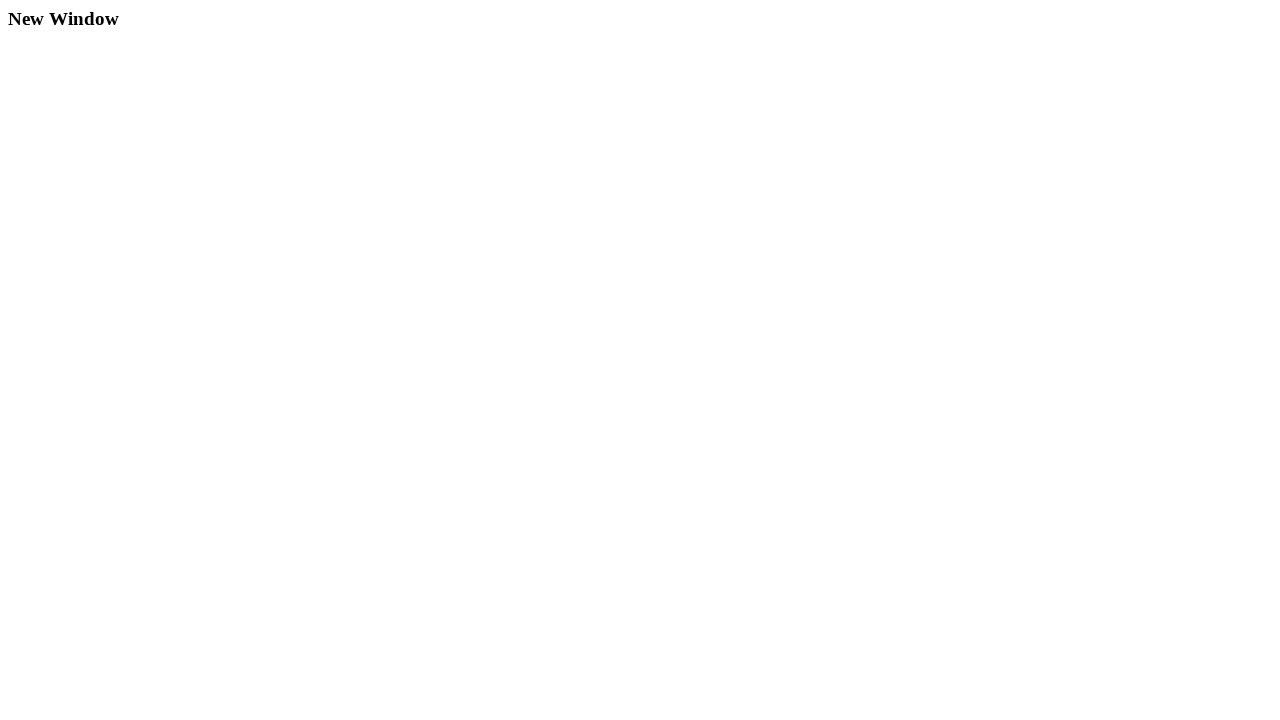

New window page loaded completely
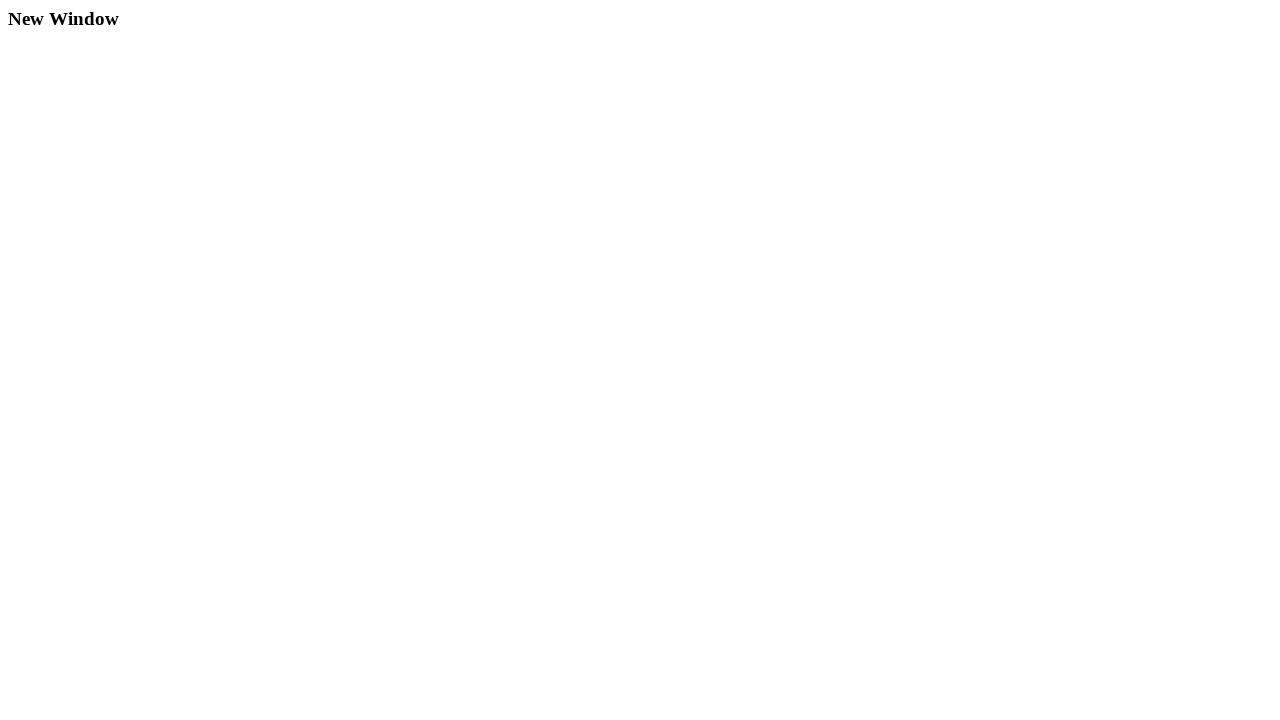

Verified new window title is 'New Window'
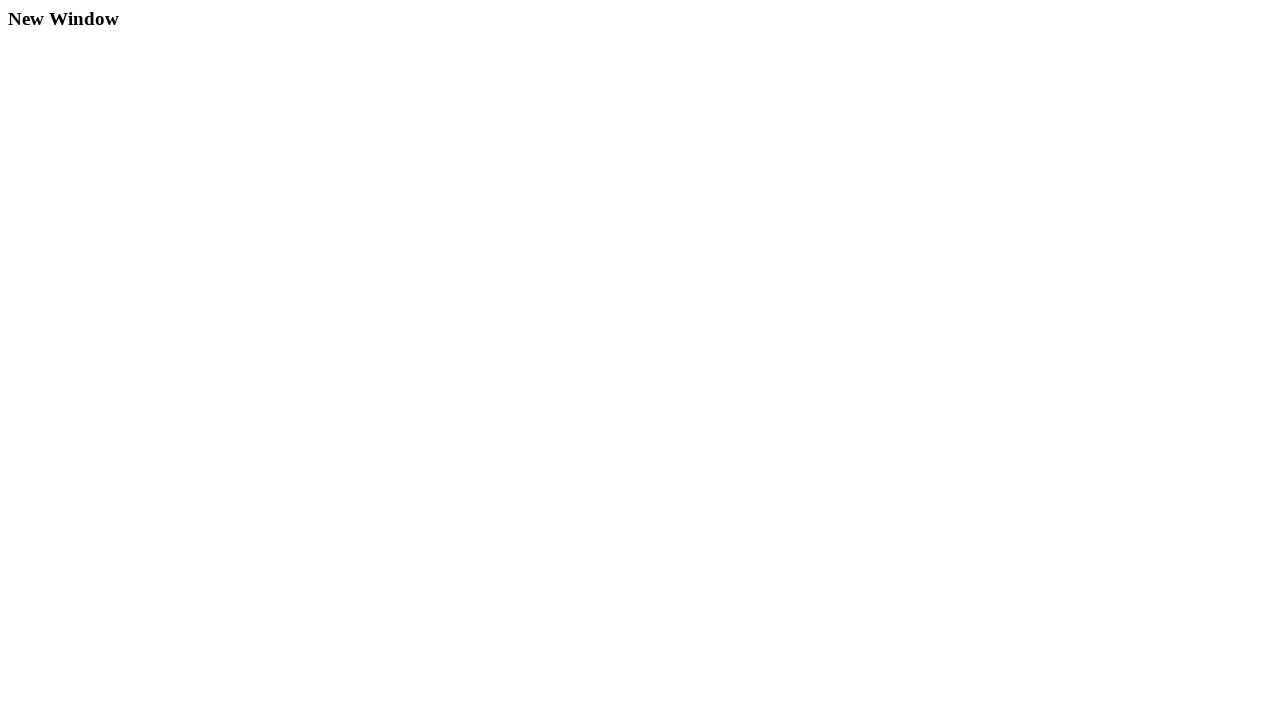

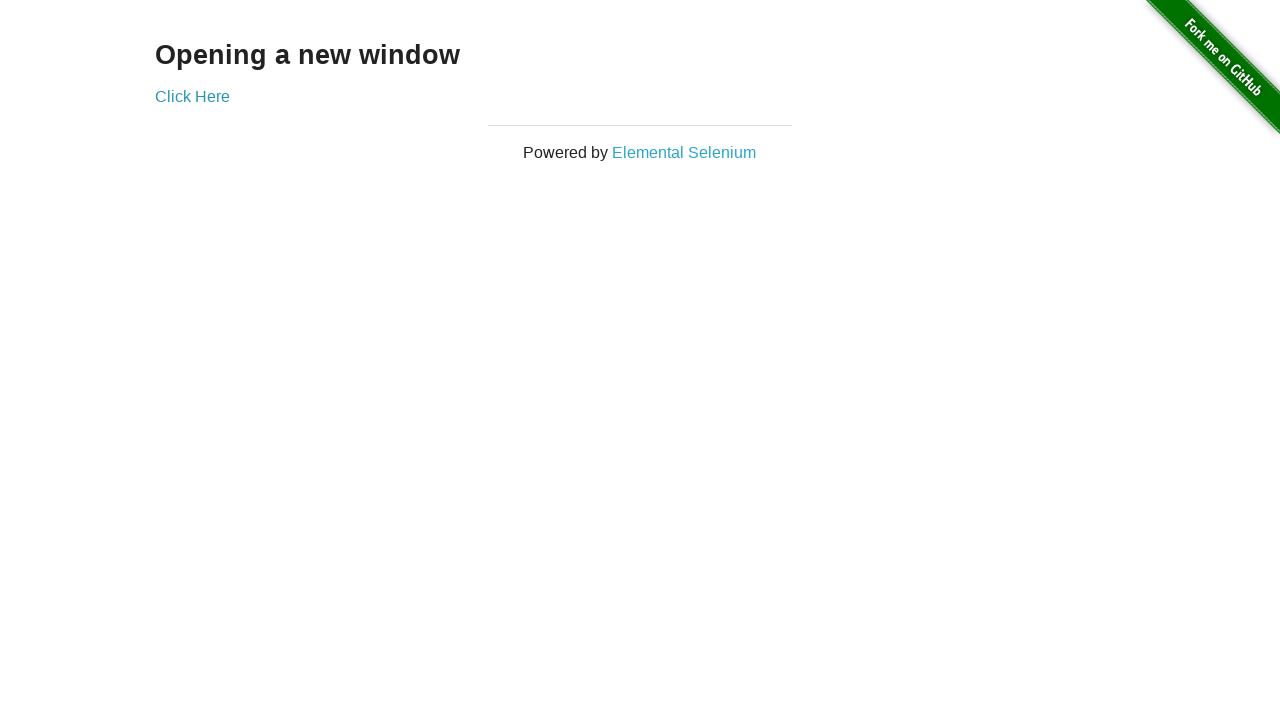